Tests window/tab handling by clicking a button that opens a new window and then switching to handle the window context

Starting URL: https://rahulshettyacademy.com/AutomationPractice/

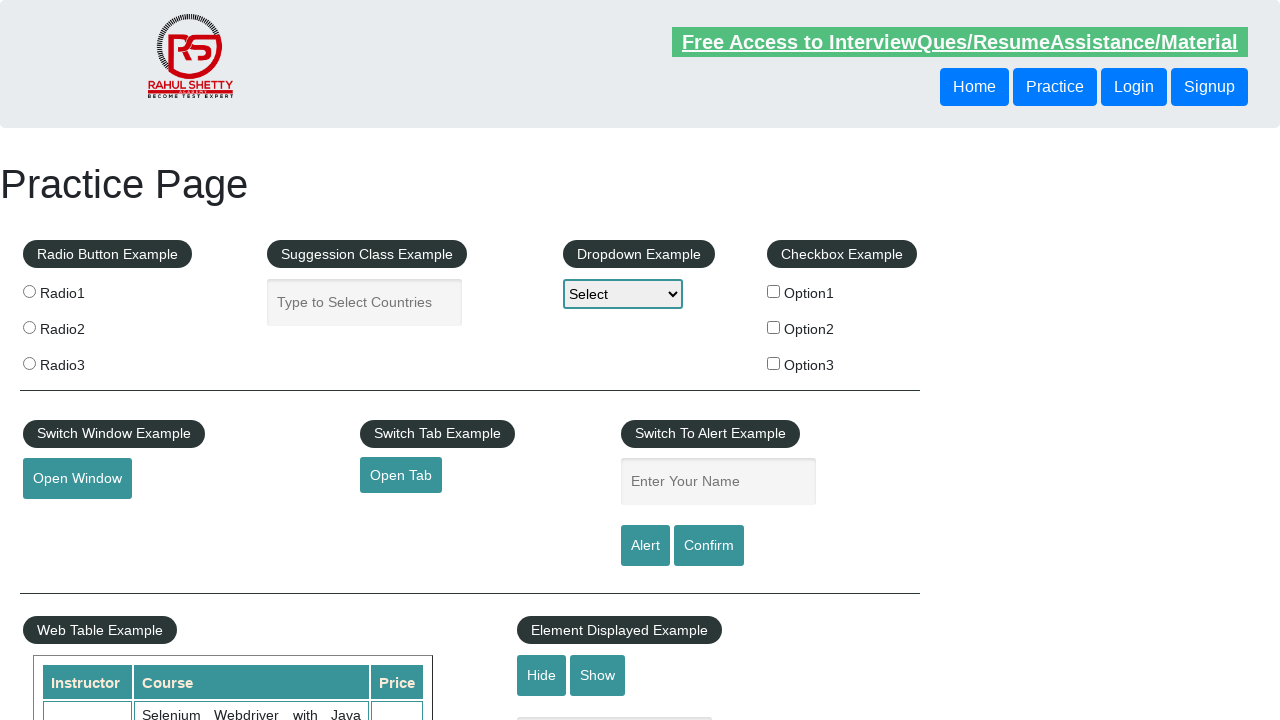

Clicked button to open new window at (77, 479) on #openwindow
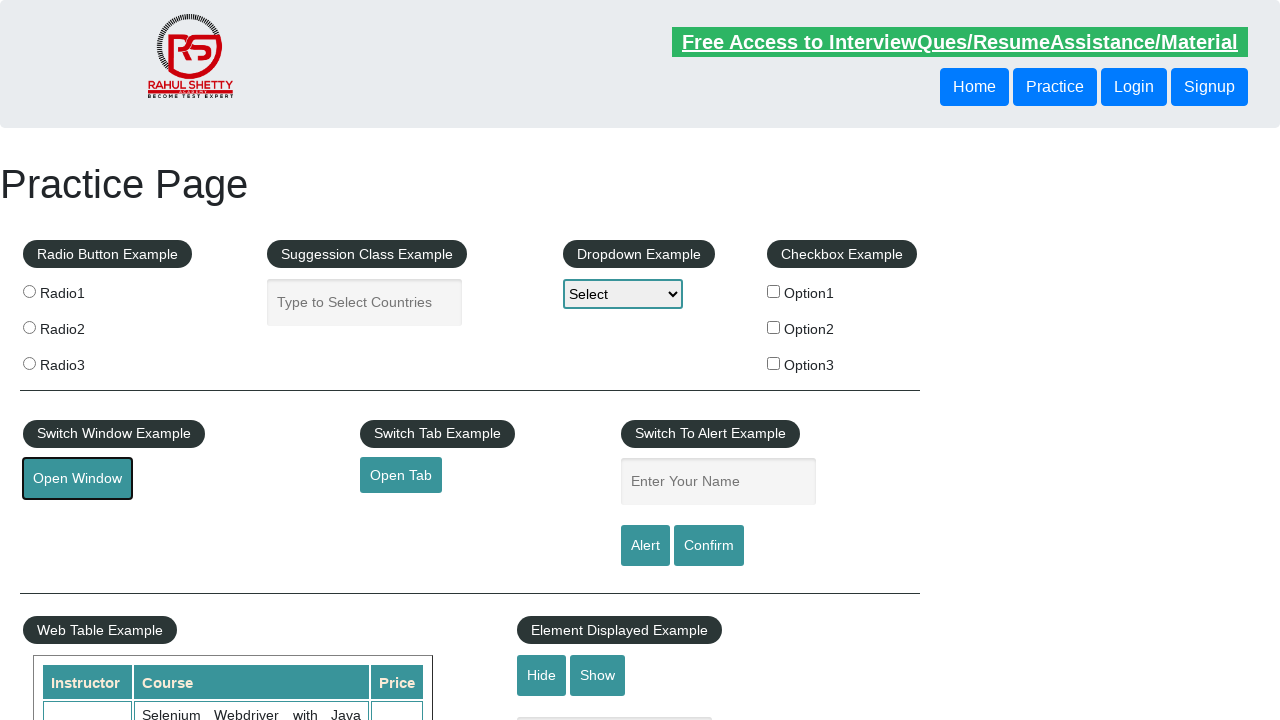

Waited for new window/tab to open
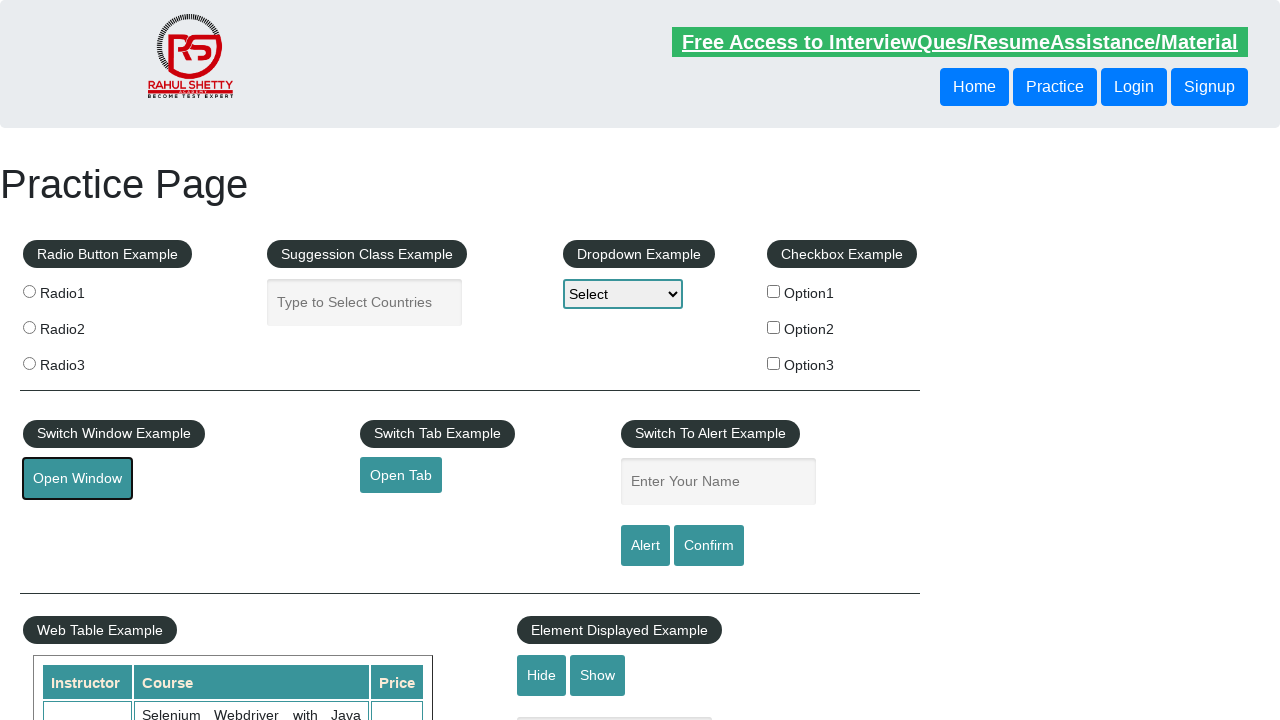

Retrieved all pages from context
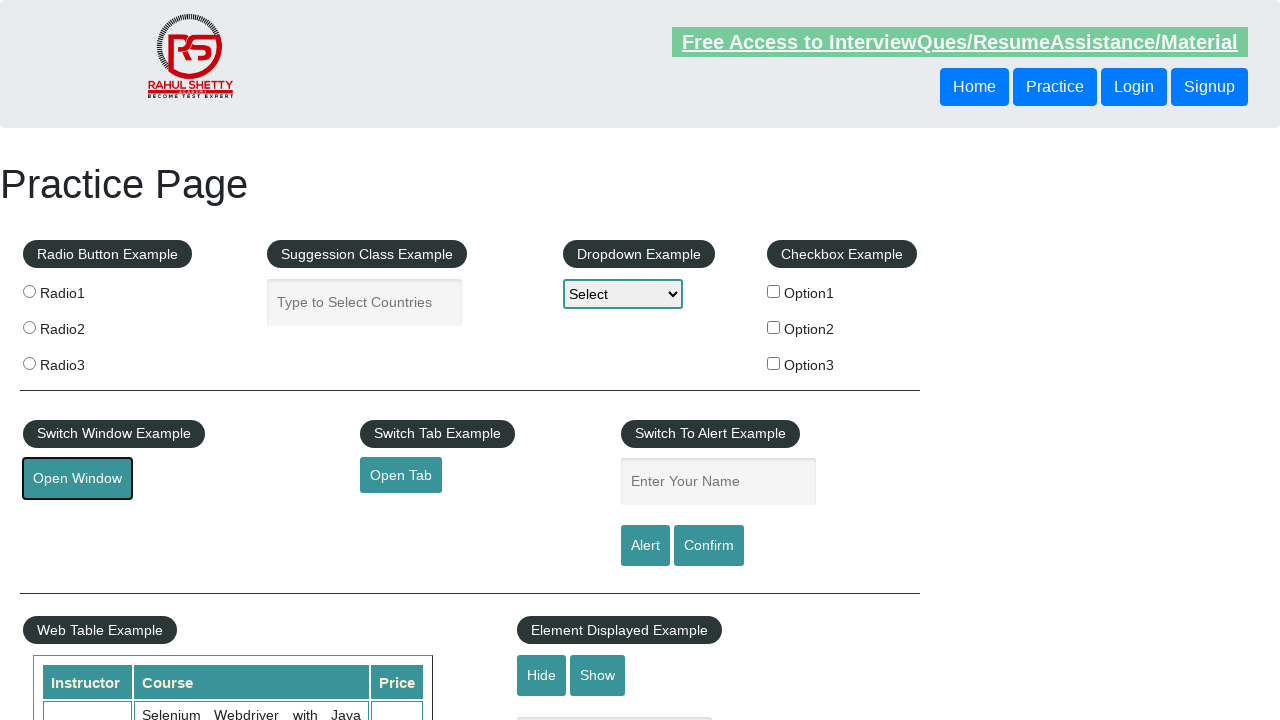

Switched to new window/tab
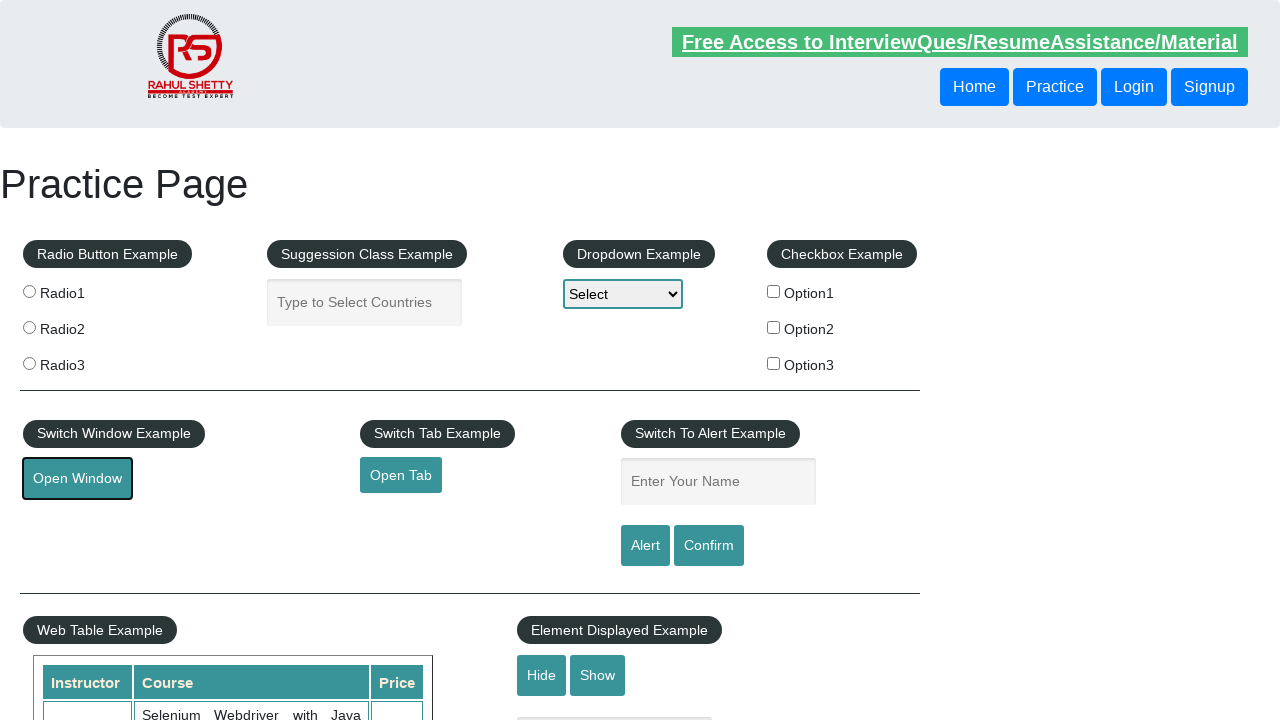

Waited for new window/tab to load
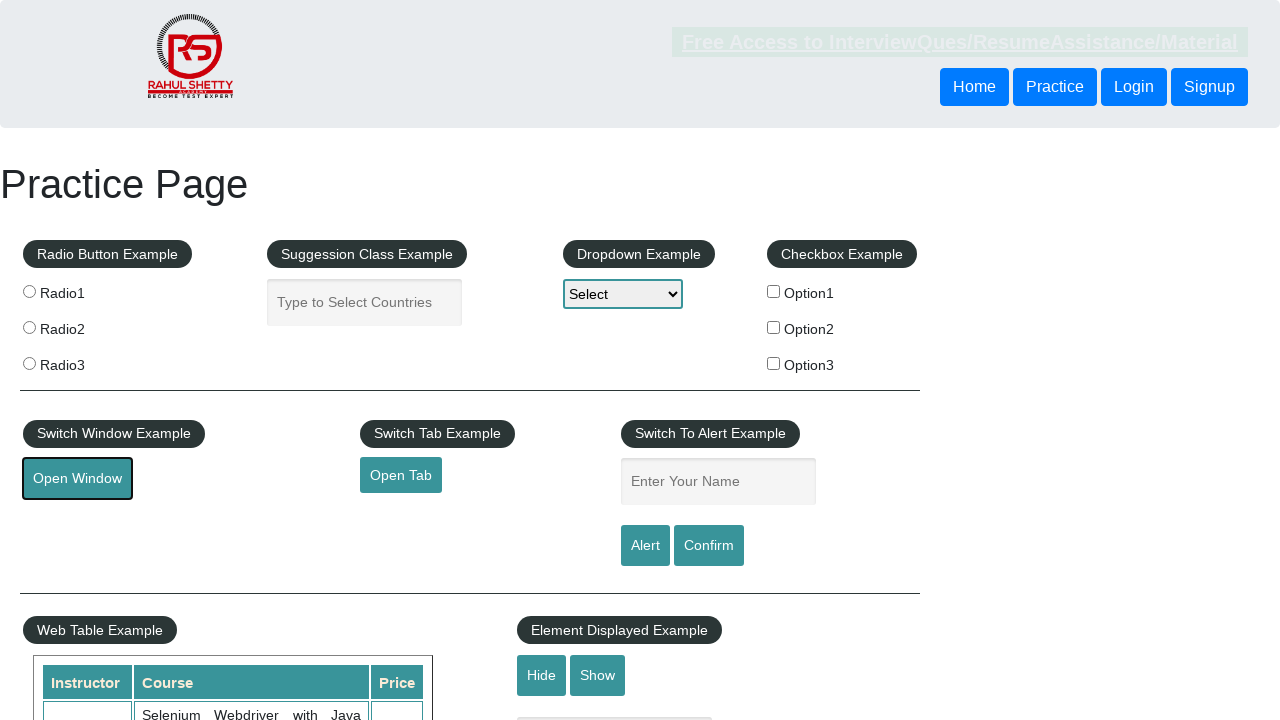

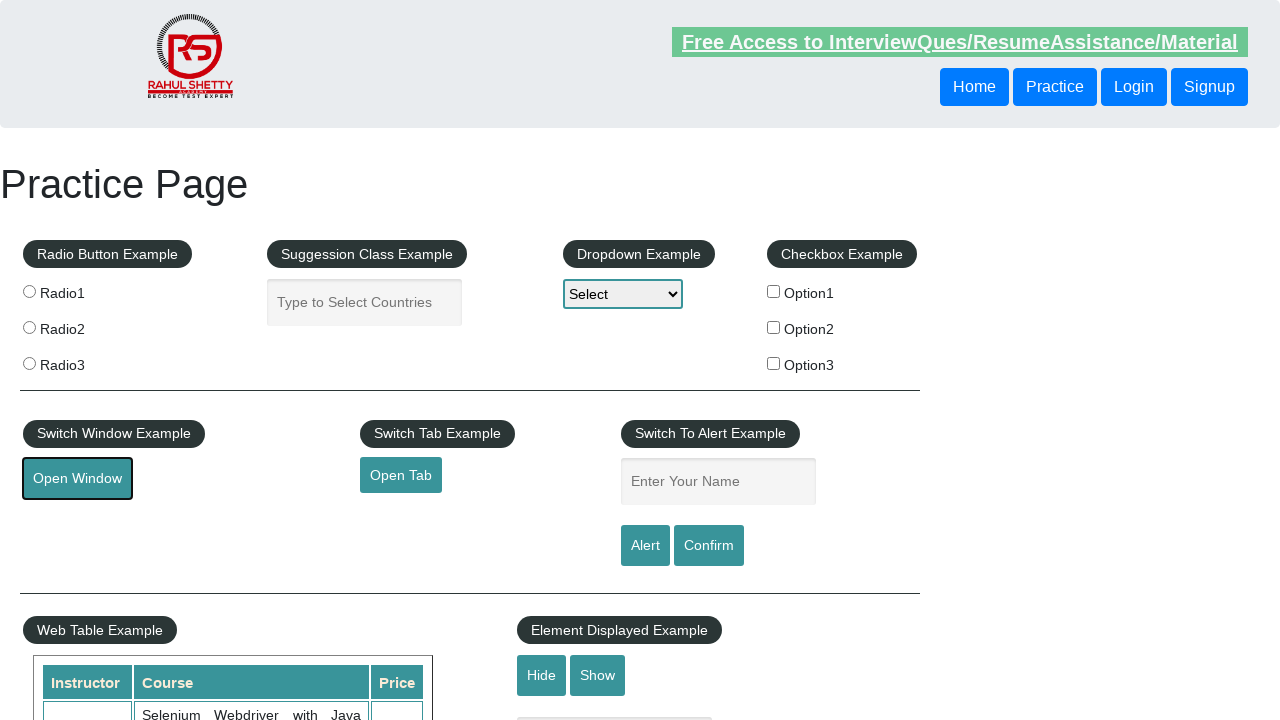